Navigates to the SMARD energy market data page, opens the article menu, and clicks the CSV download button to verify the download functionality is accessible.

Starting URL: https://www.smard.de/home/marktdaten?marketDataAttributes=%7B%22resolution%22:%22hour%22,%22from%22:1514761200000,%22to%22:1515020399999,%22moduleIds%22:%5B1004068%5D,%22selectedCategory%22:1,%22activeChart%22:false,%22style%22:%22color%22,%22categoriesModuleOrder%22:%7B%7D,%22region%22:%22DE%22%7D

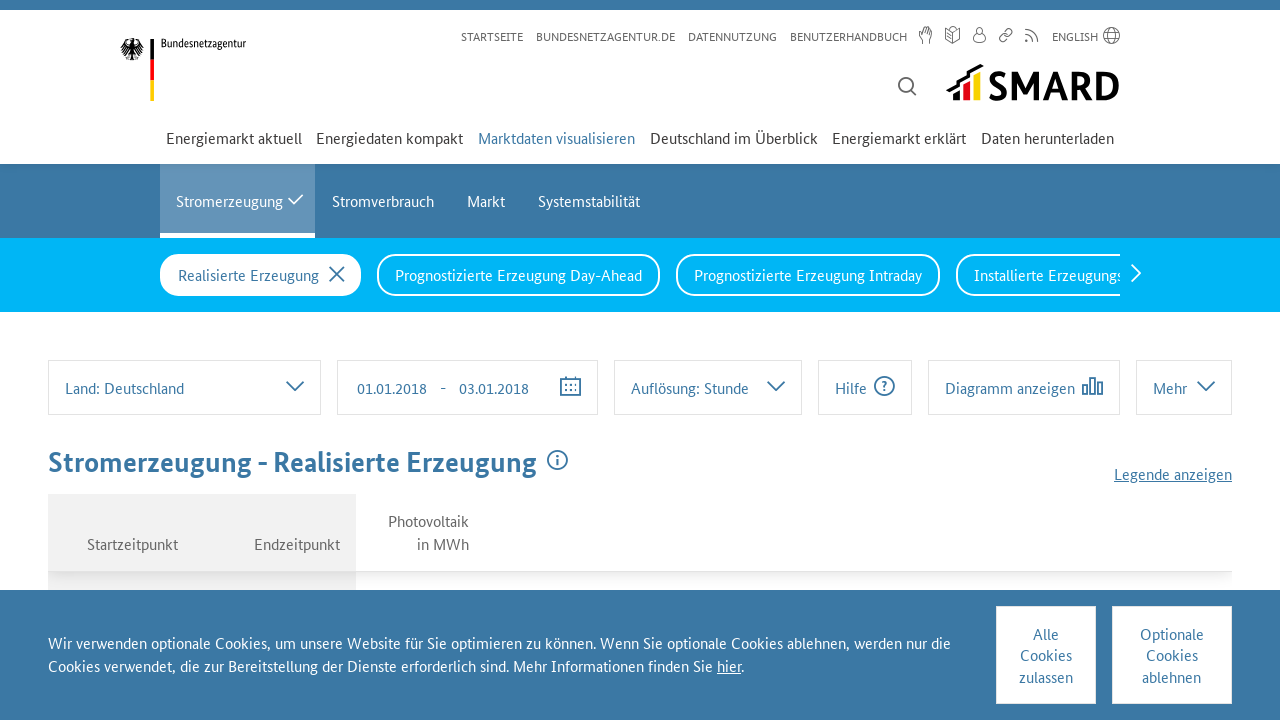

Waited for article menu button to be available
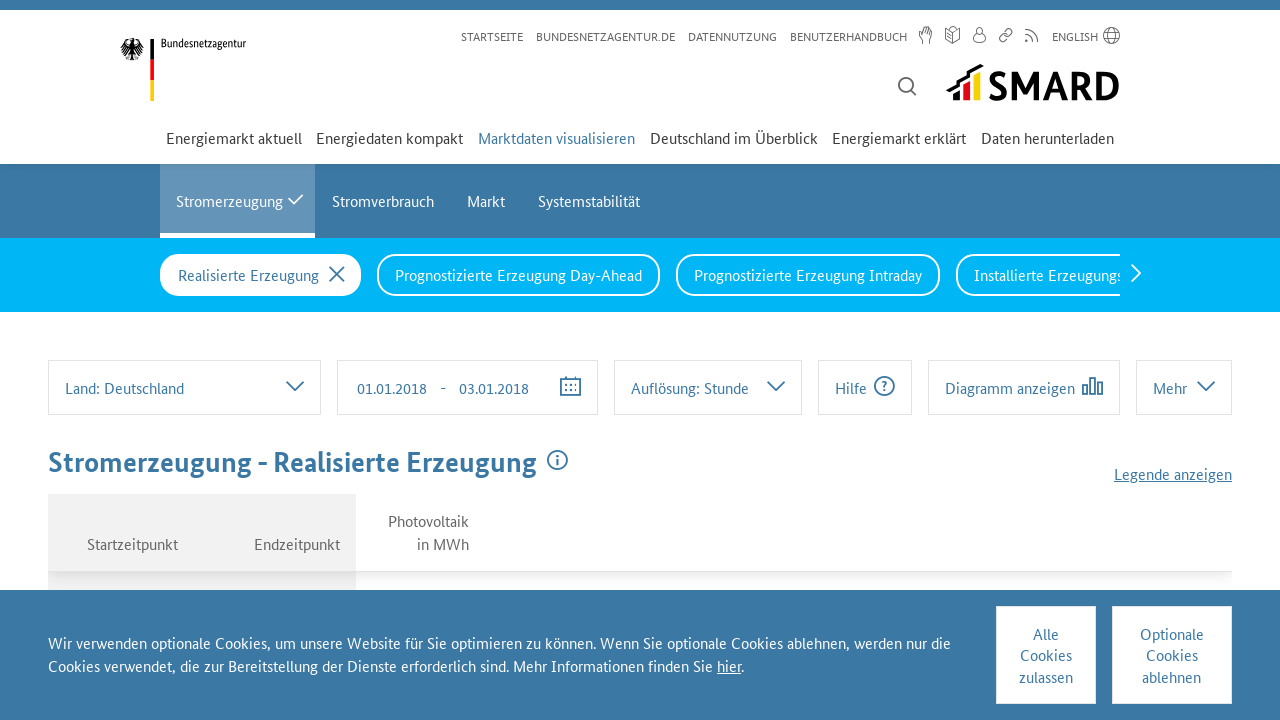

Clicked article menu opener button at (1184, 387) on .js-article-menu-opener
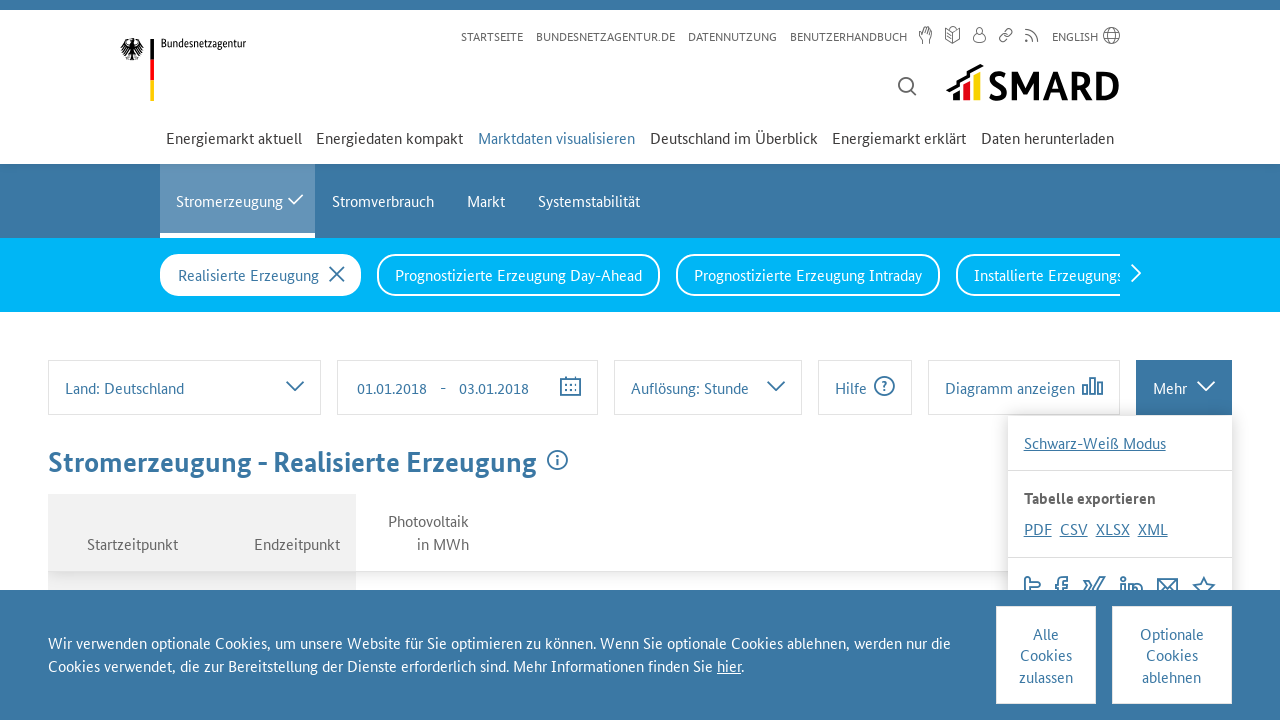

Waited for CSV download button to appear in menu
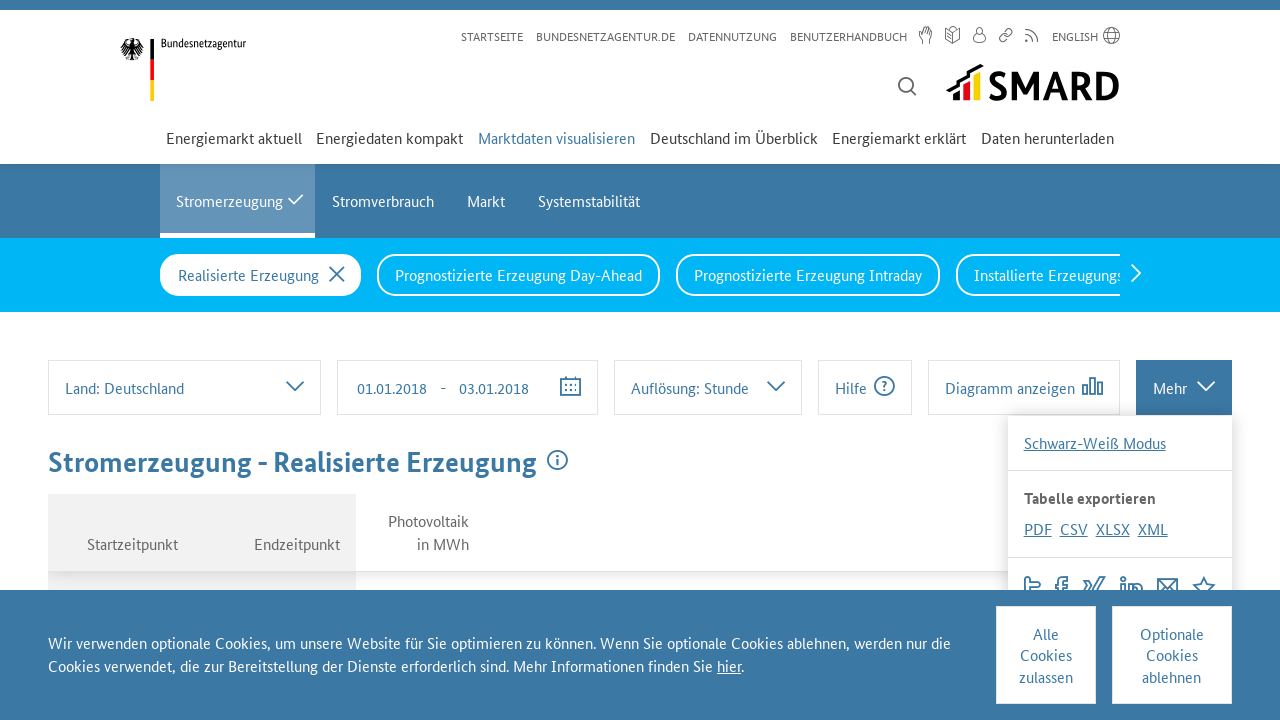

Clicked CSV download button at (1074, 530) on xpath=//button[normalize-space()='CSV']
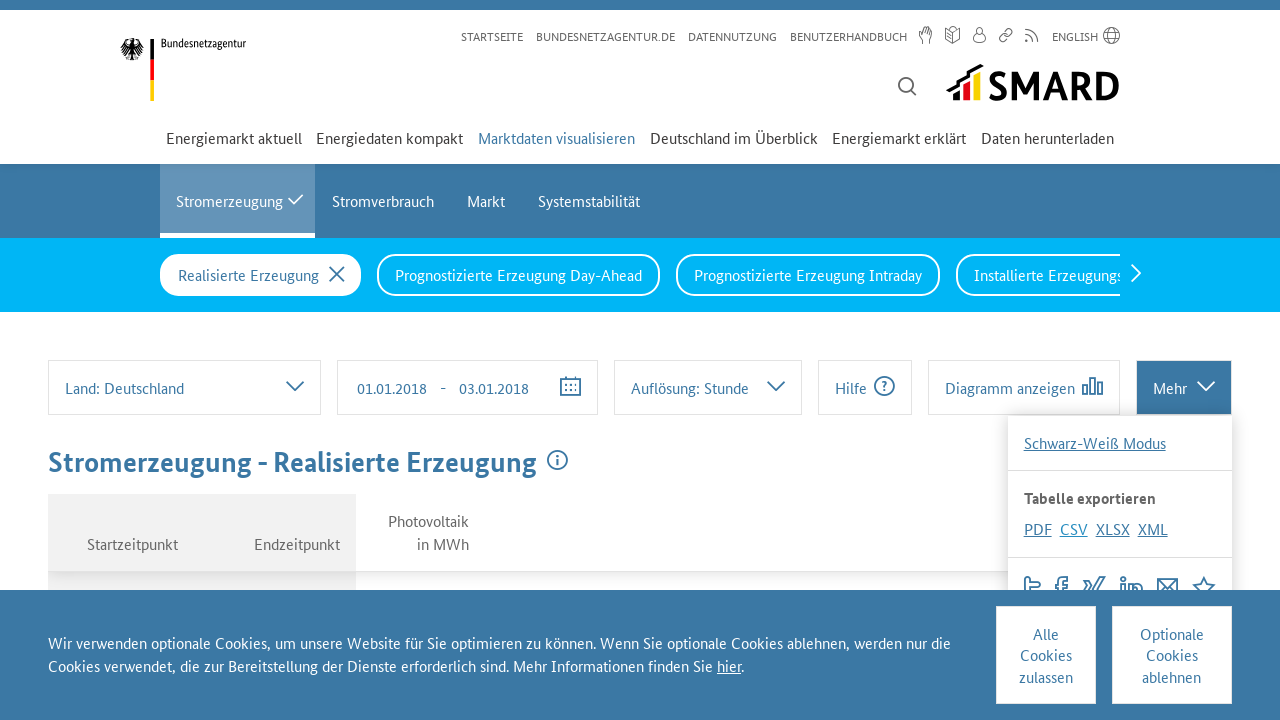

Waited for download action to complete
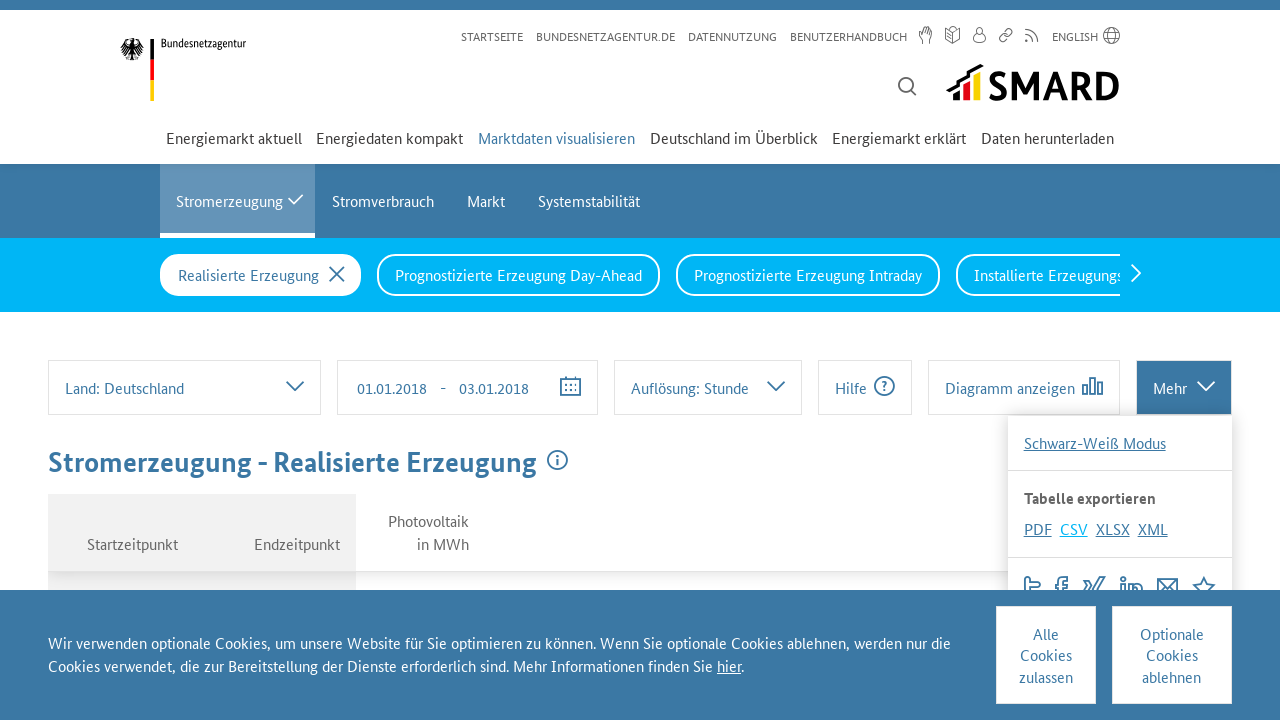

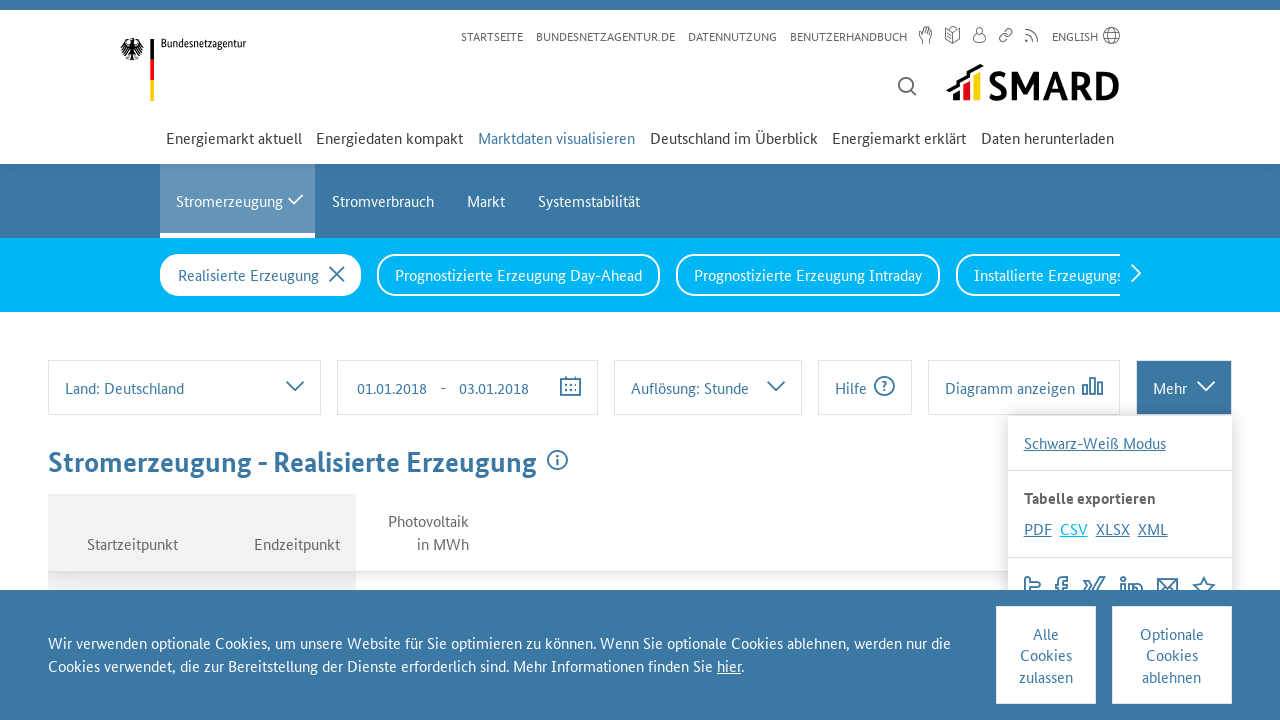